Tests interacting with iframes using frameLocator and frame name methods, clicking buttons inside different frames

Starting URL: https://leafground.com/frame.xhtml

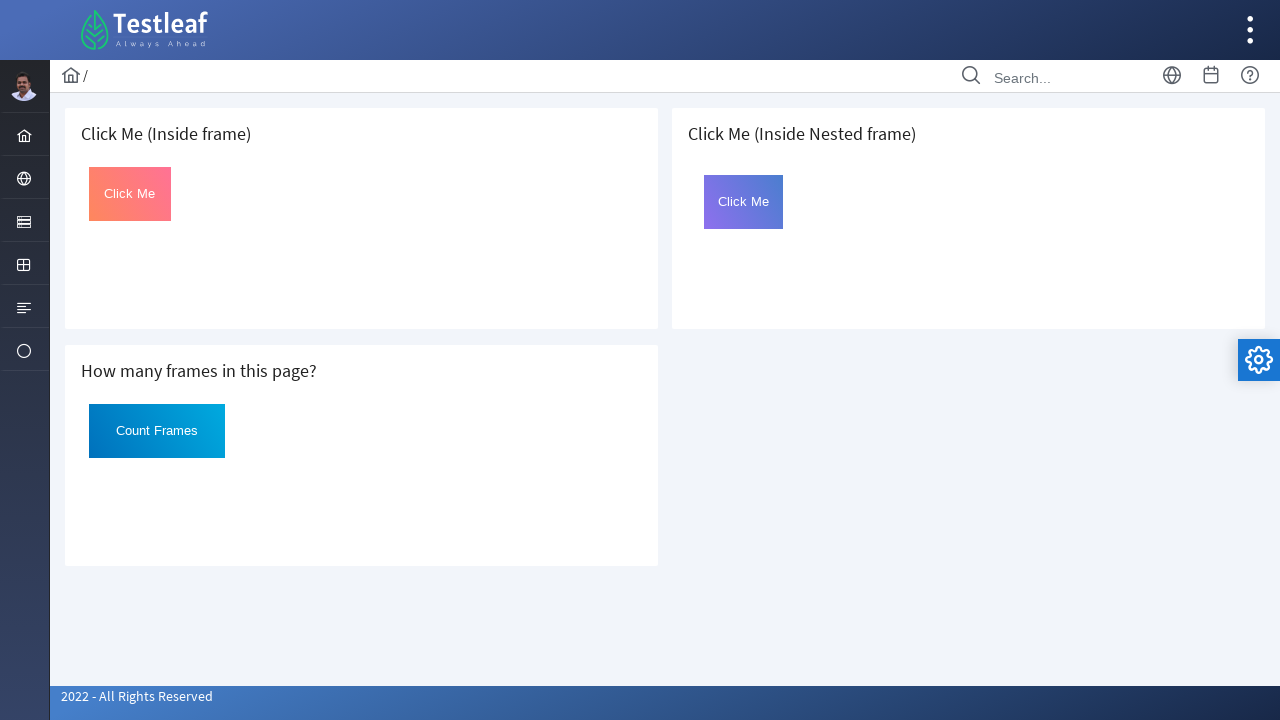

Navigated to frame interaction test page
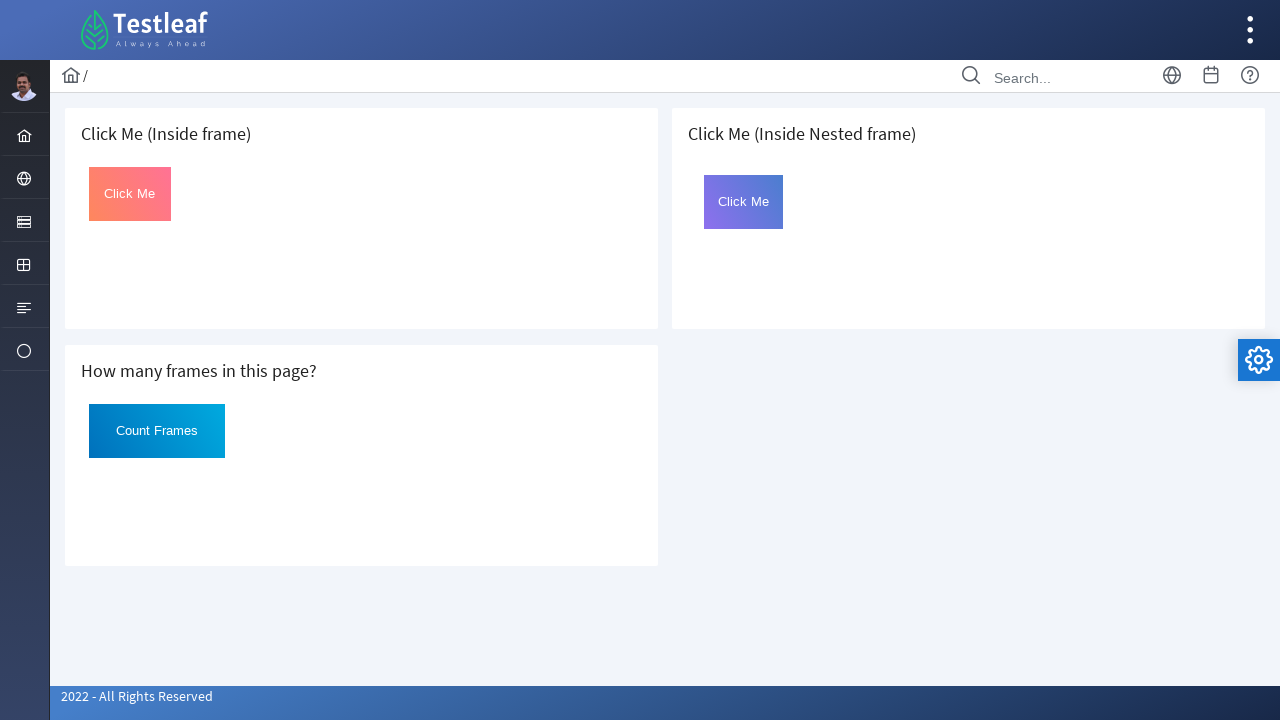

Located first iframe with frame locator
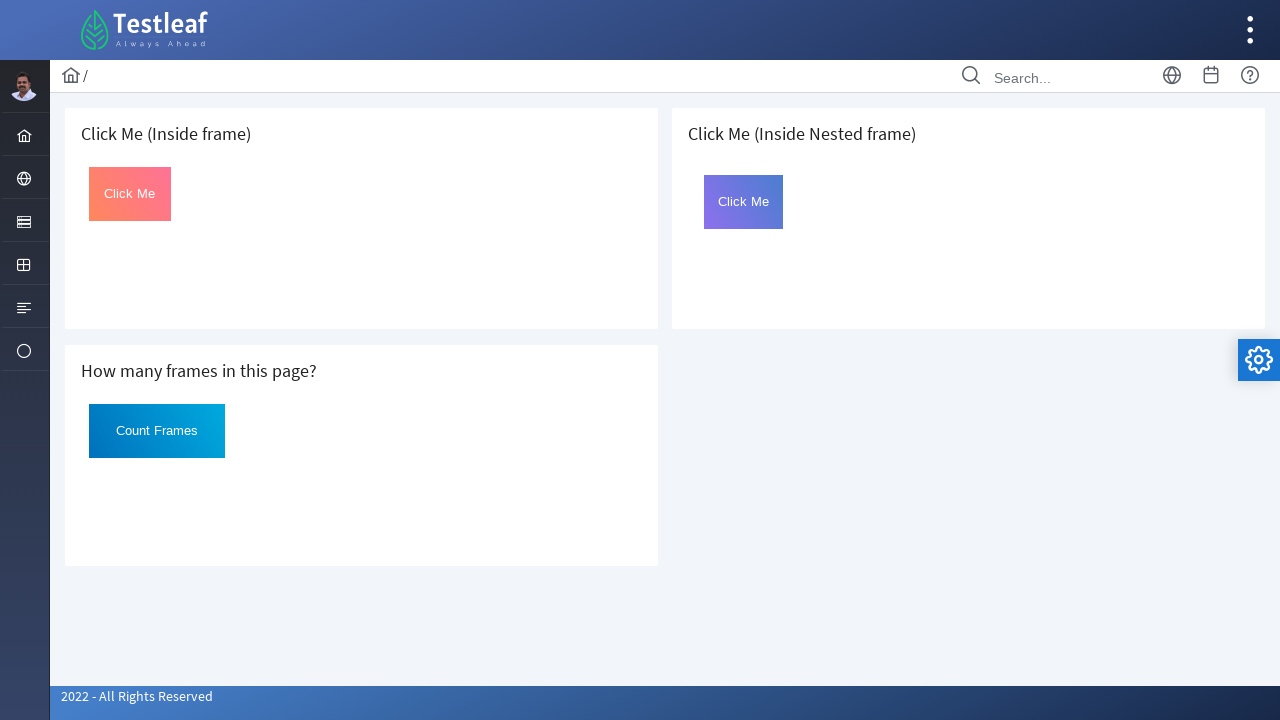

Located Click button in first frame
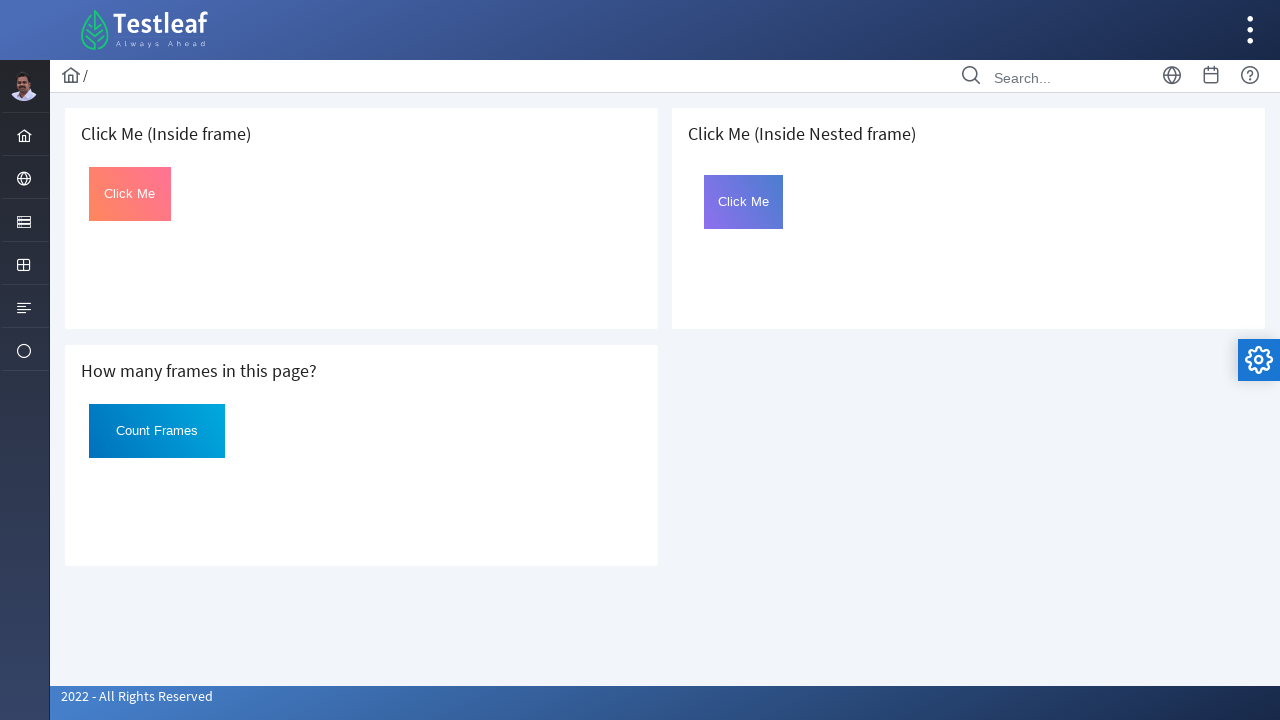

Clicked button in first frame at (130, 194) on iframe[src='default.xhtml'] >> internal:control=enter-frame >> #Click
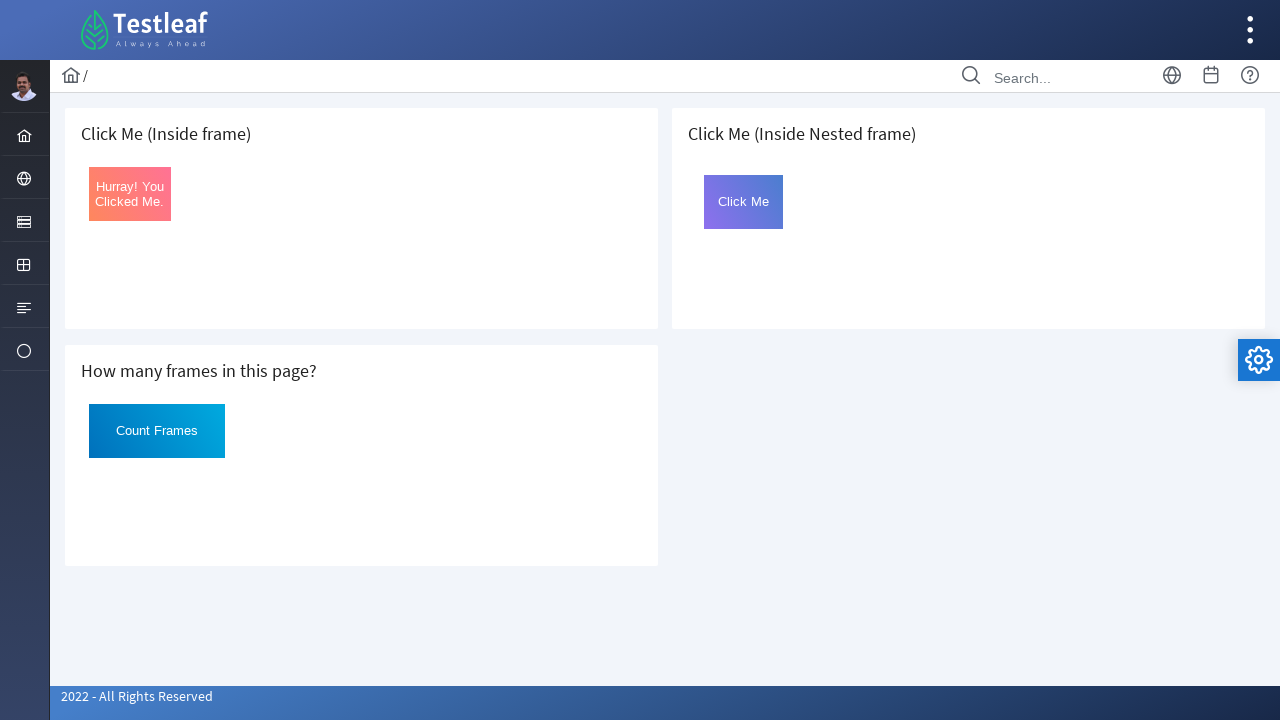

Located frame with name 'frame2'
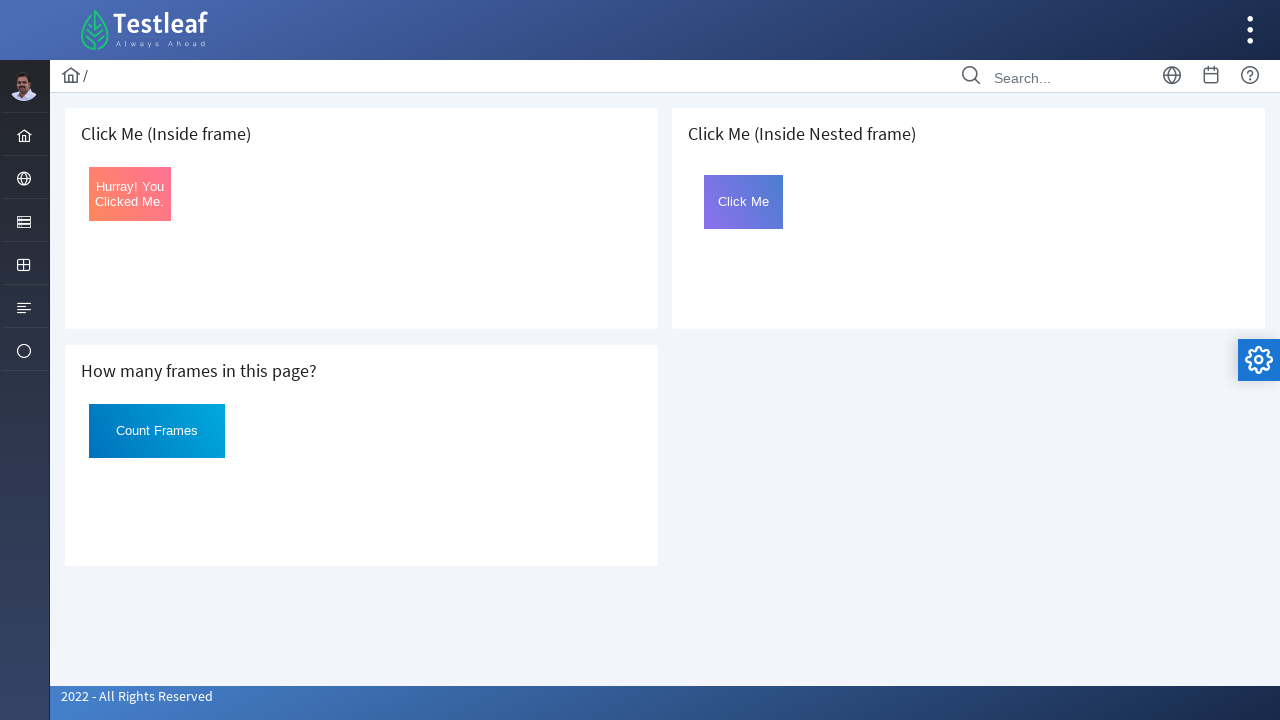

Clicked button in frame2 at (744, 202) on #Click
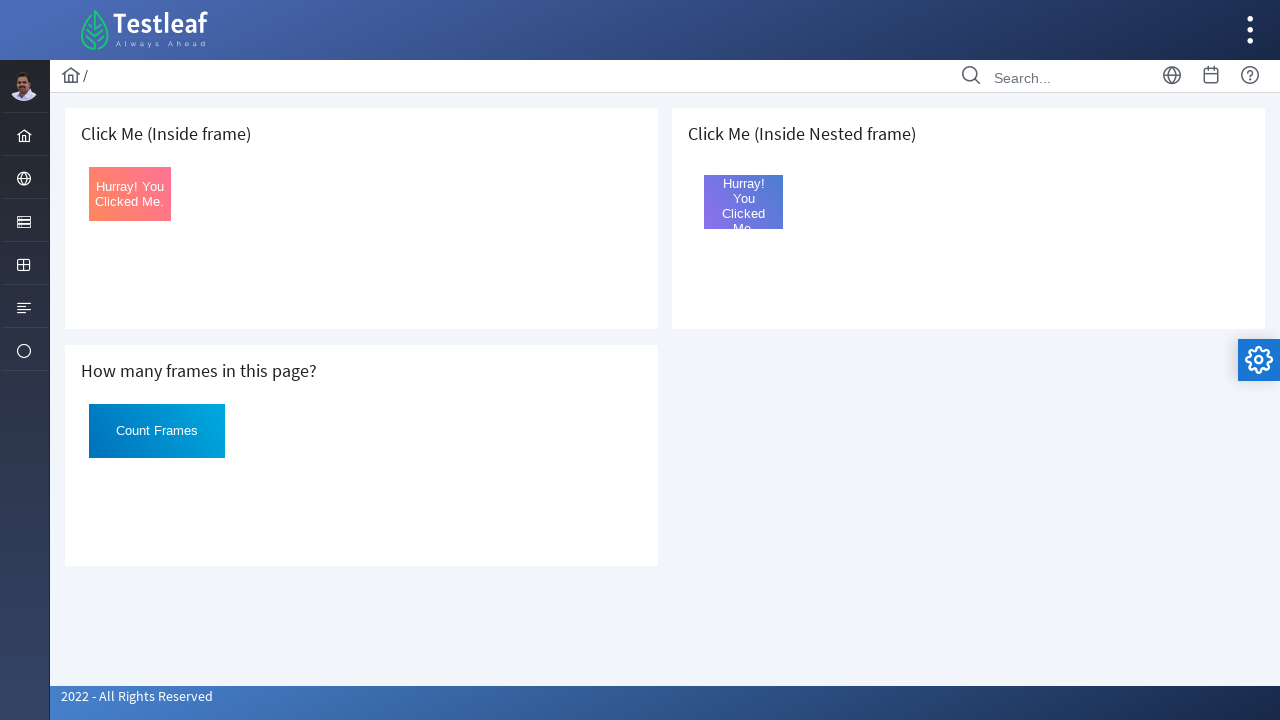

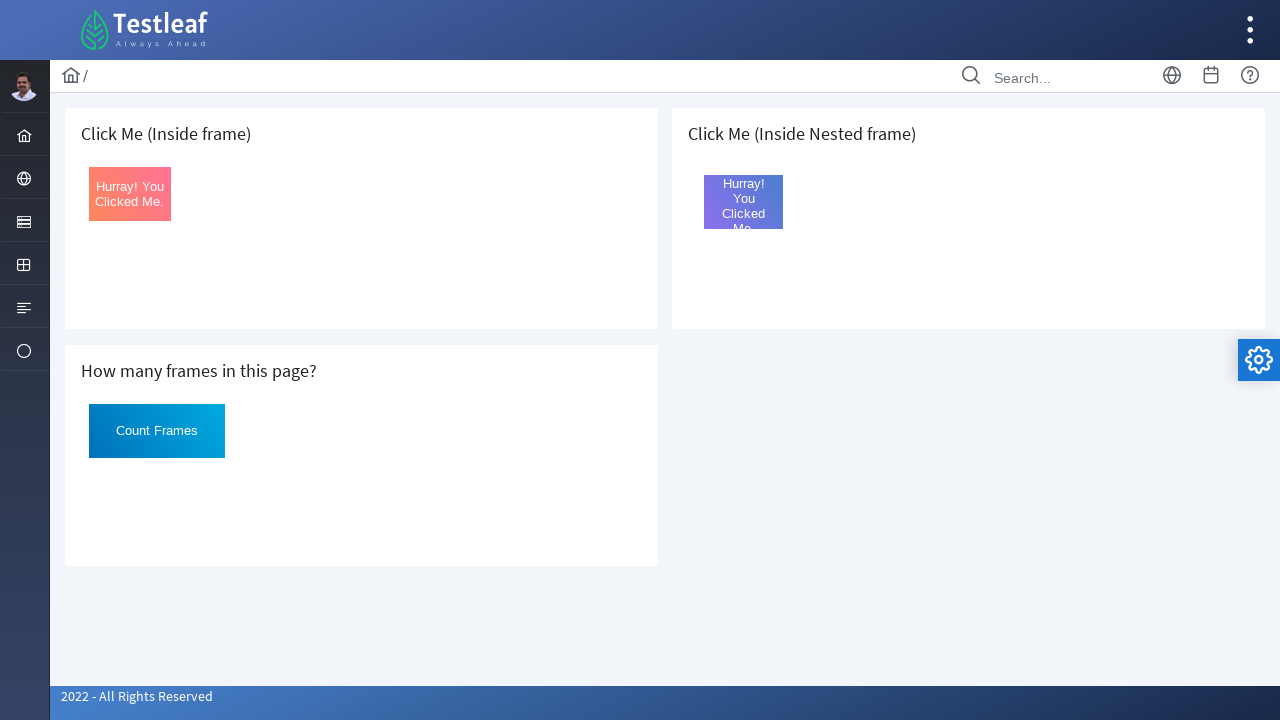